Tests flight search functionality by selecting departure and destination cities from dropdowns and submitting the search form to view available flights

Starting URL: https://blazedemo.com/

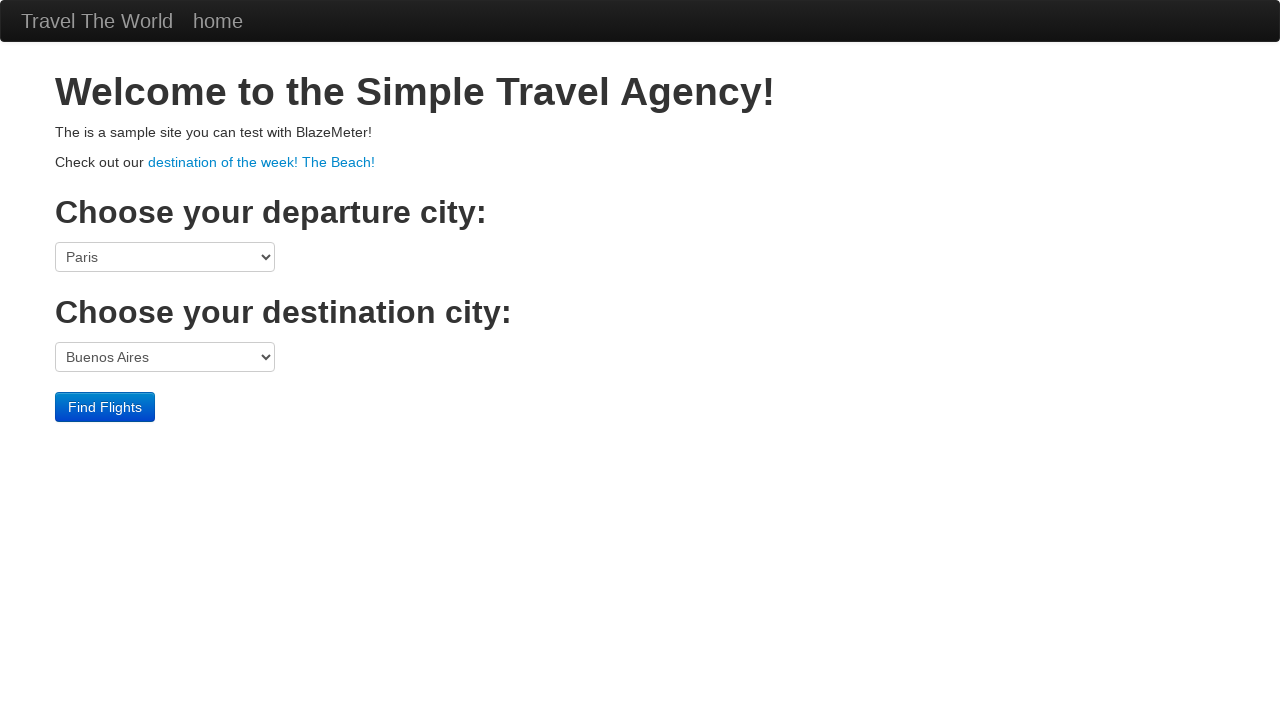

Selected departure city from dropdown (second option) on select[name='fromPort']
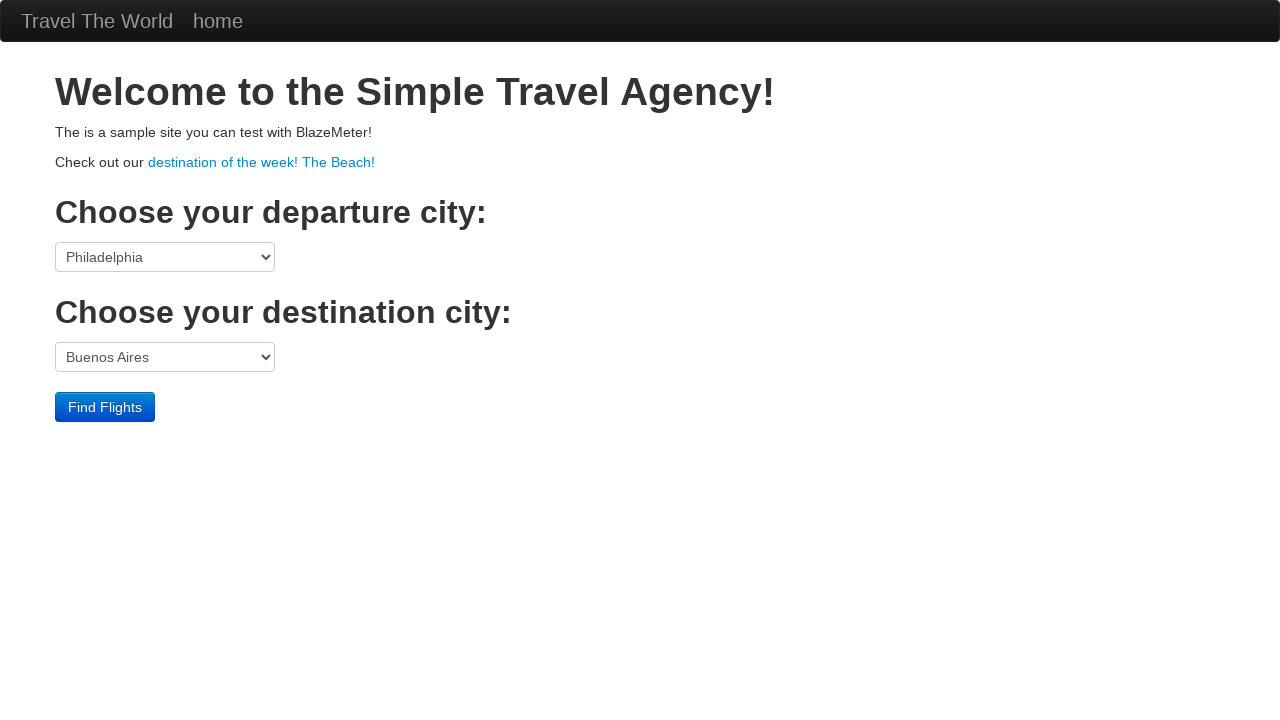

Selected destination city from dropdown (second option) on select[name='toPort']
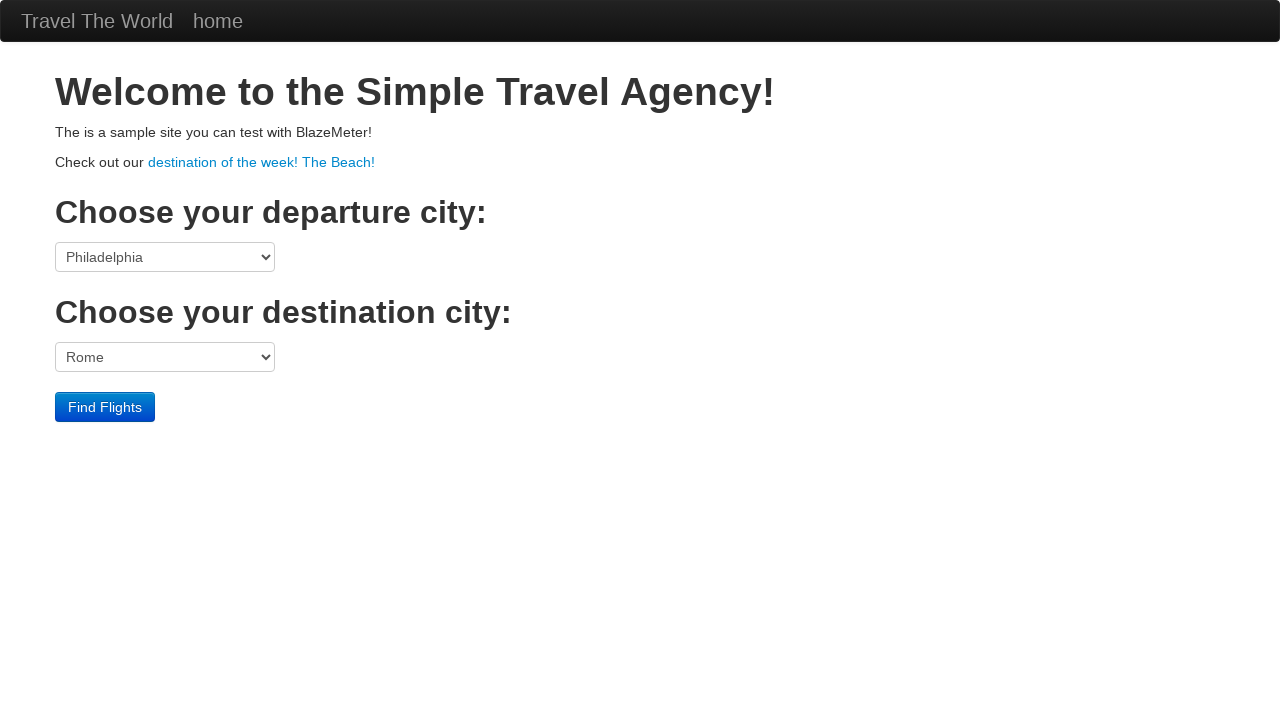

Clicked submit button to search for flights at (105, 407) on input[type='submit']
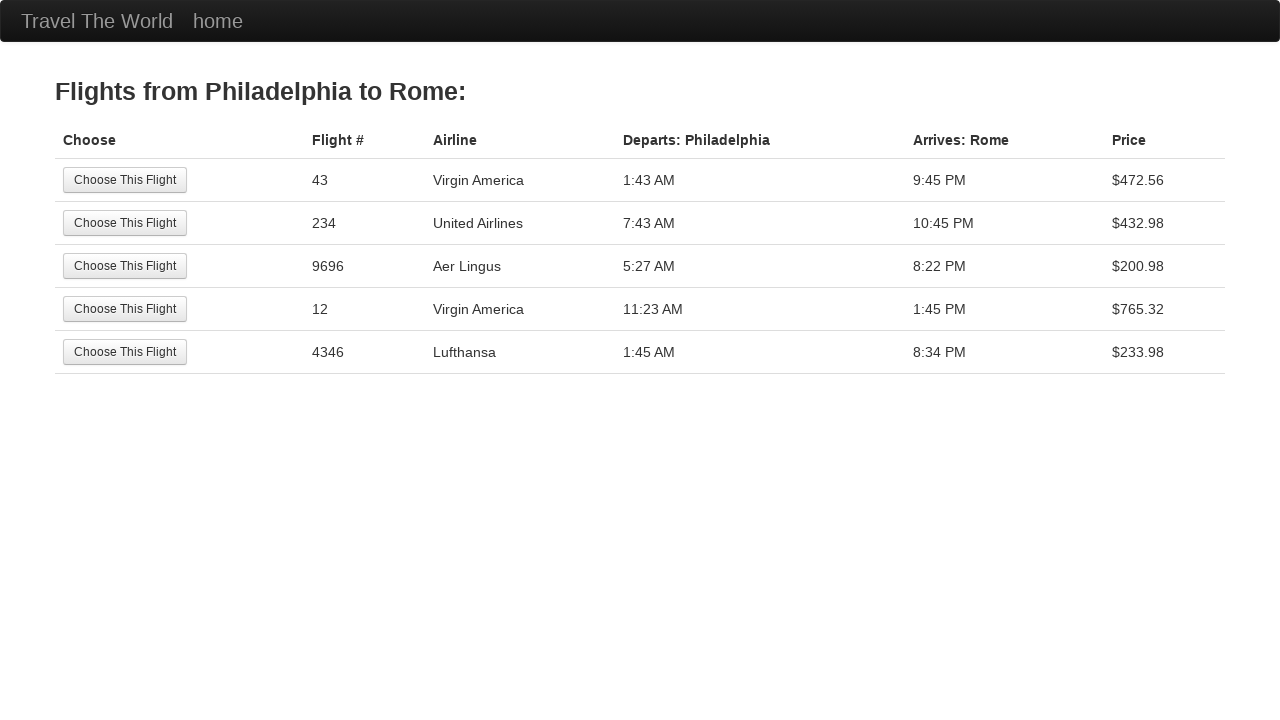

Flight search results table loaded successfully
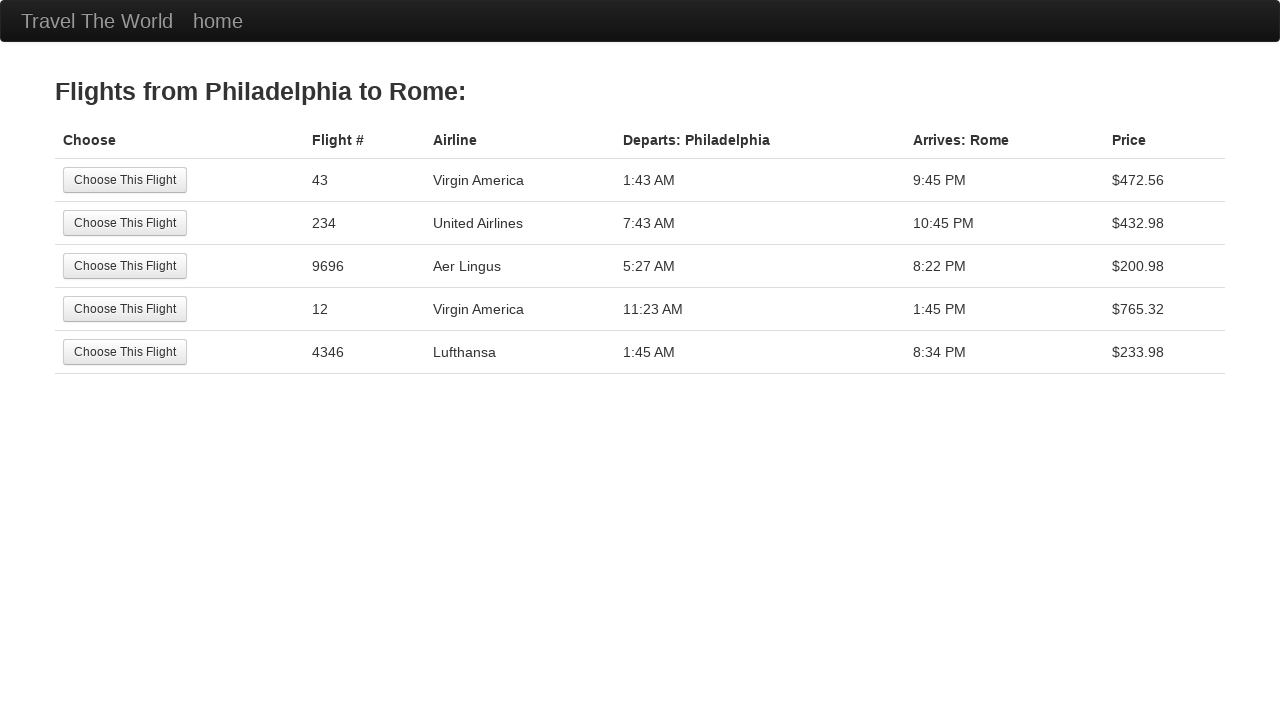

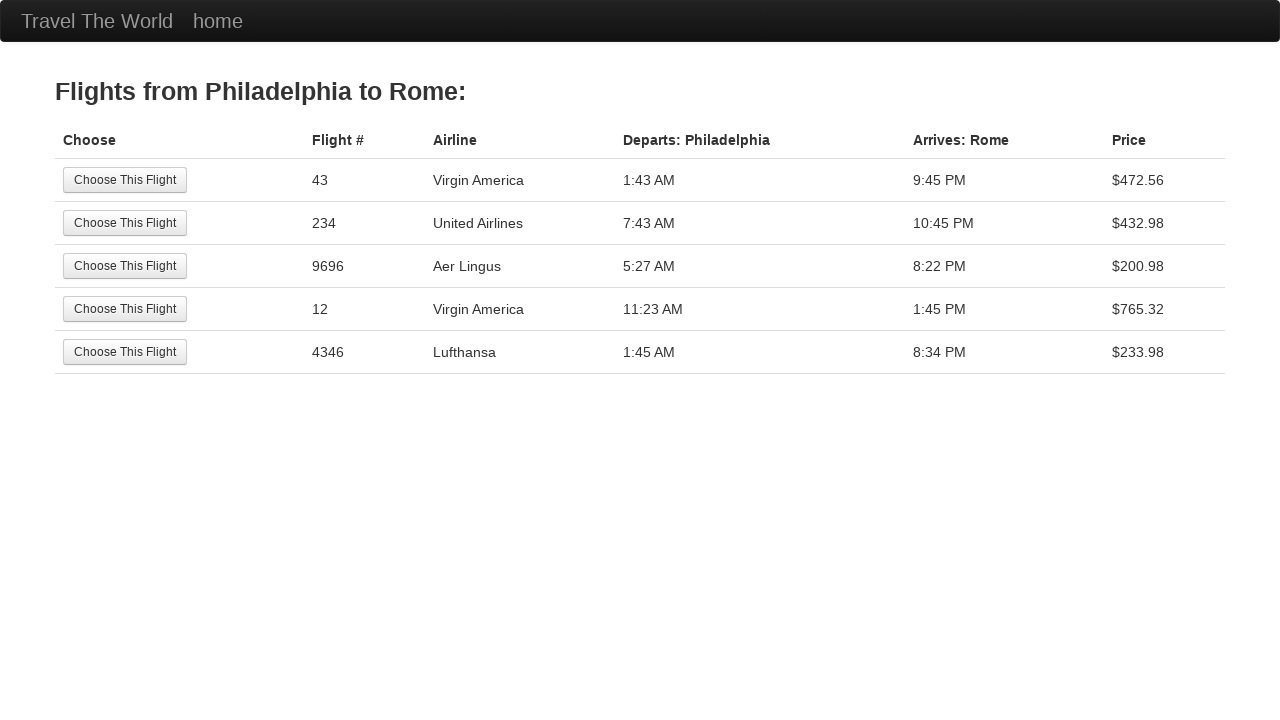